Counts the number of div elements on the Airbnb homepage

Starting URL: https://www.airbnb.co.in/

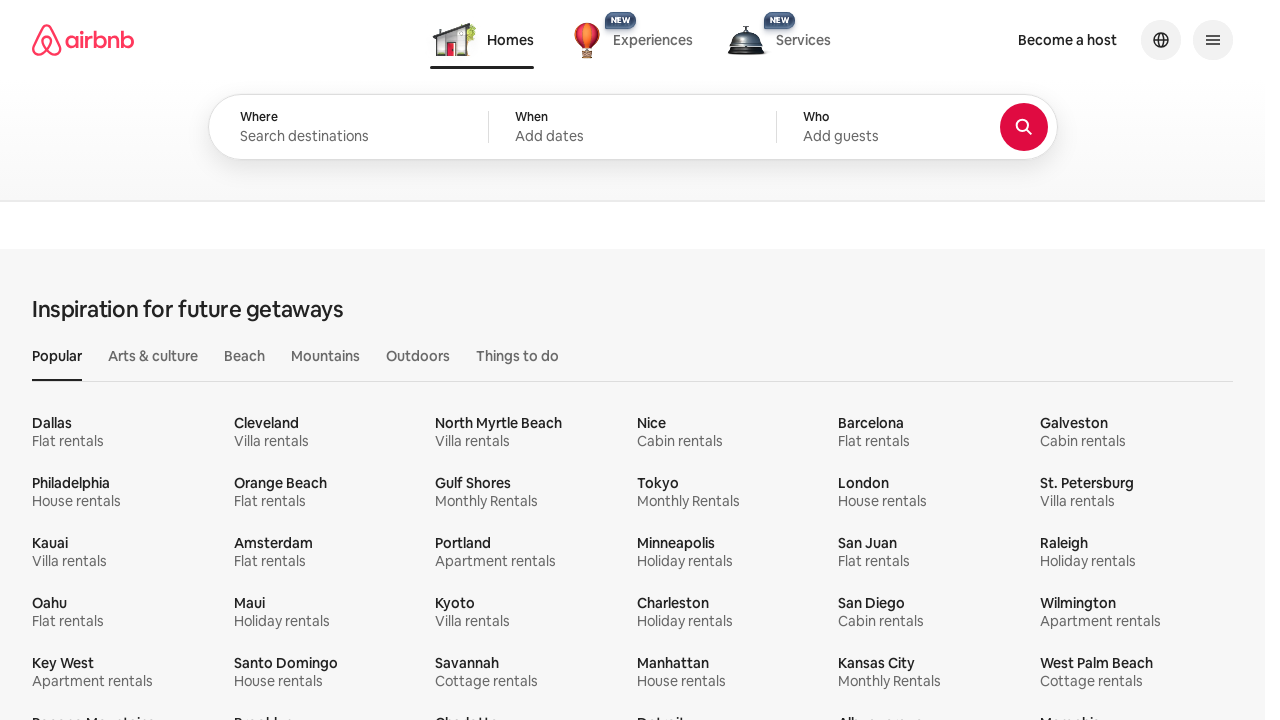

Navigated to Airbnb India homepage
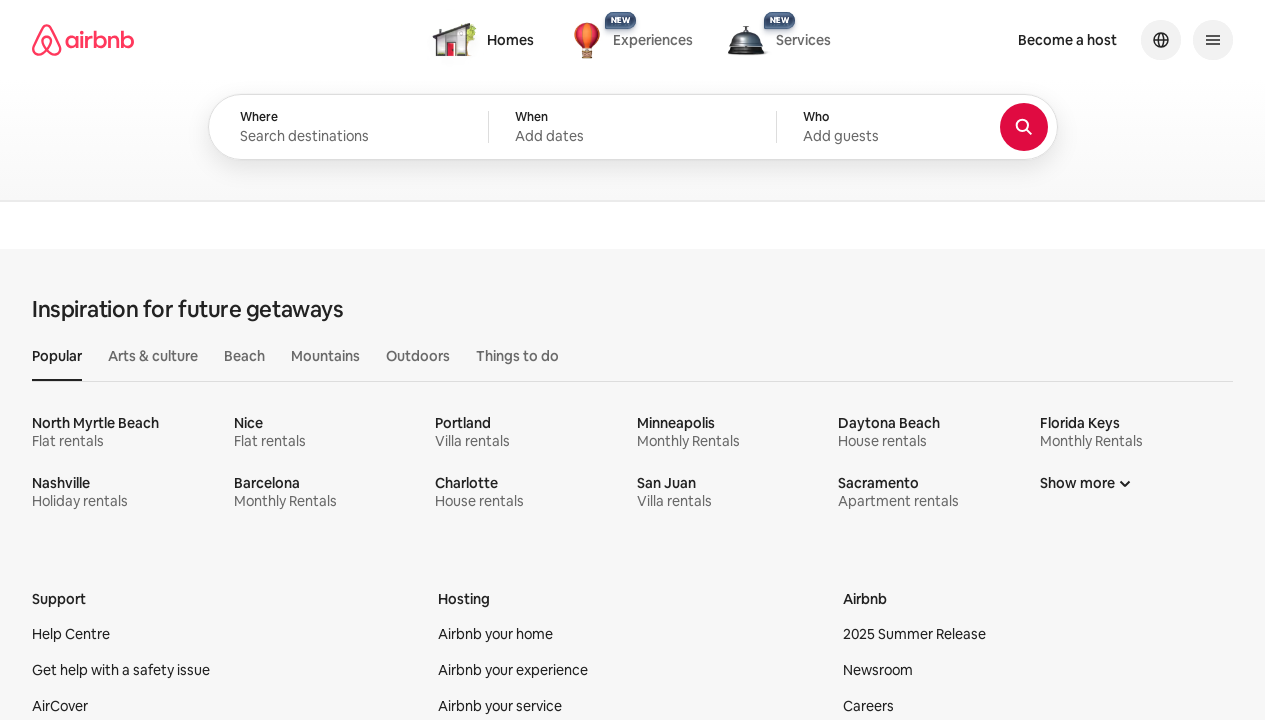

Found 117 div elements on the Airbnb homepage
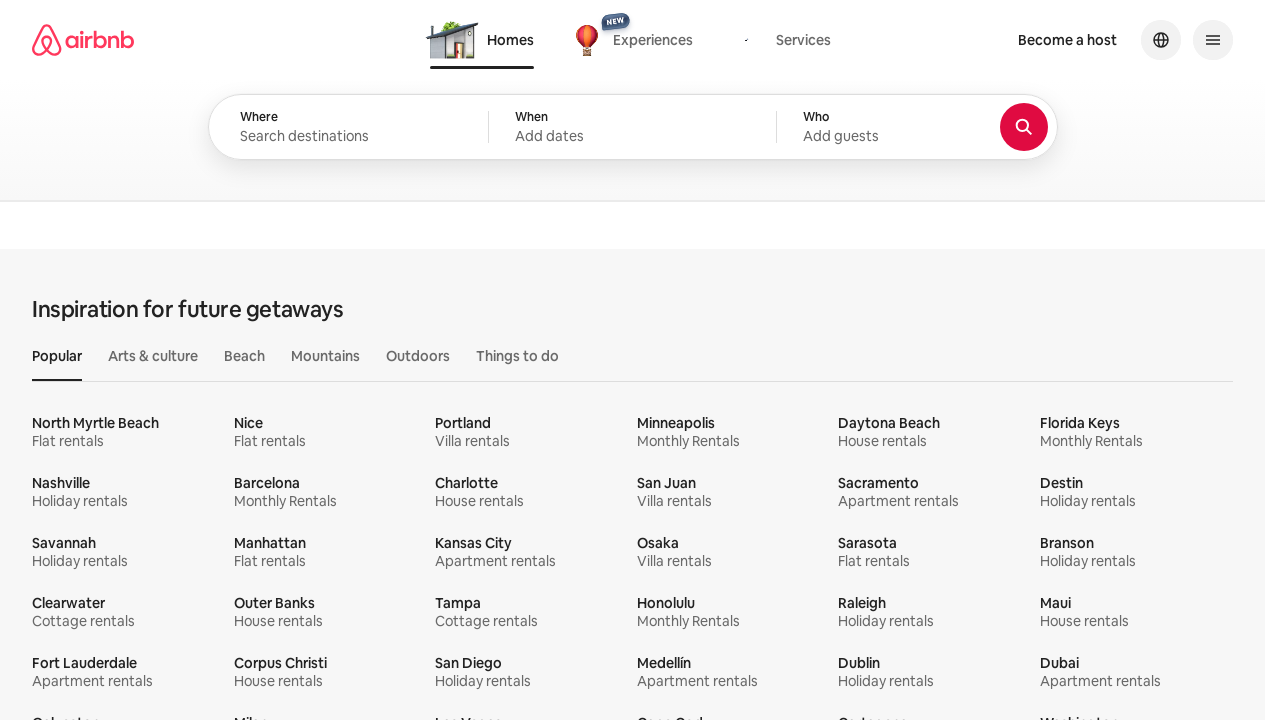

Printed div count: 117
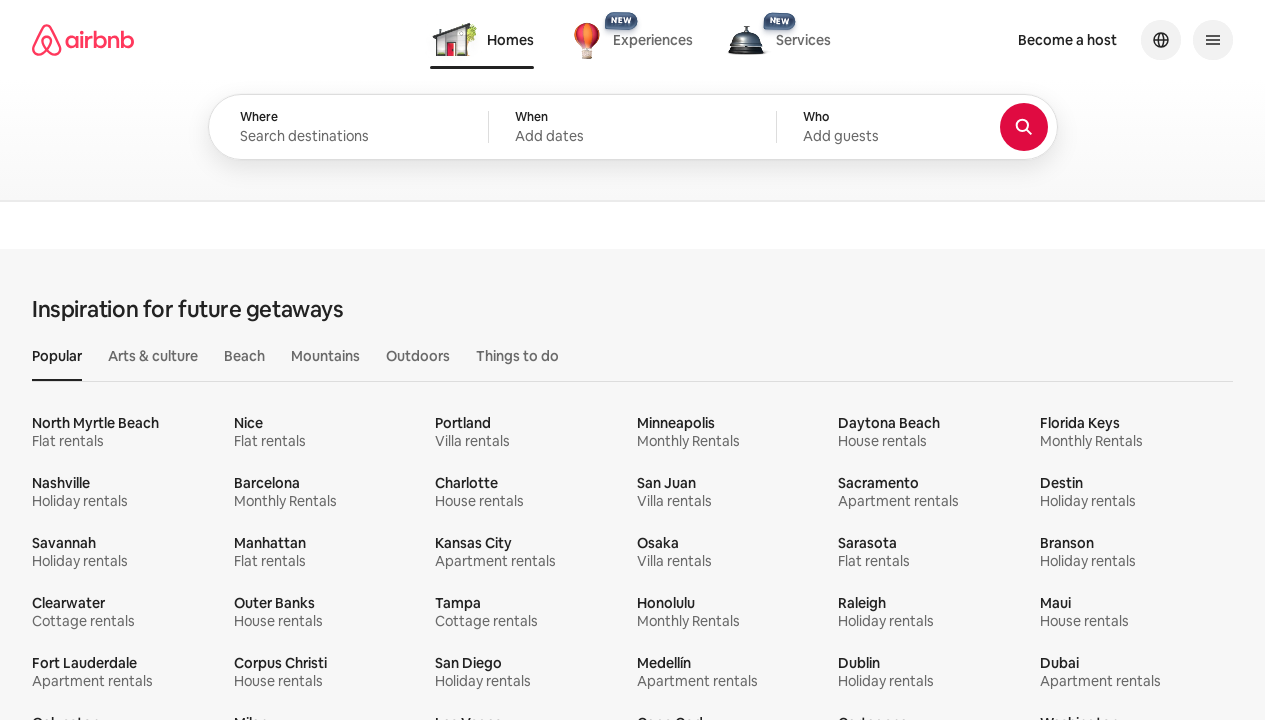

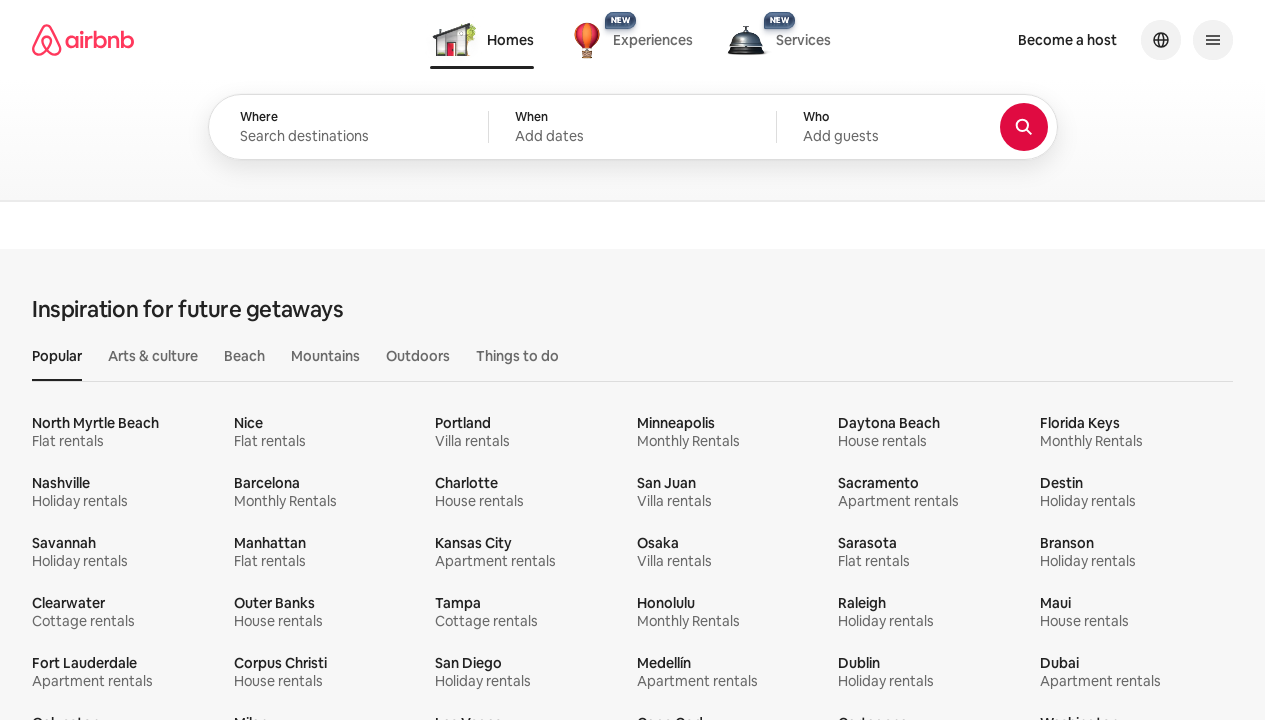